Tests that submitting an empty form triggers validation errors or prevents submission.

Starting URL: https://katalon-test.s3.amazonaws.com/aut/html/form.html

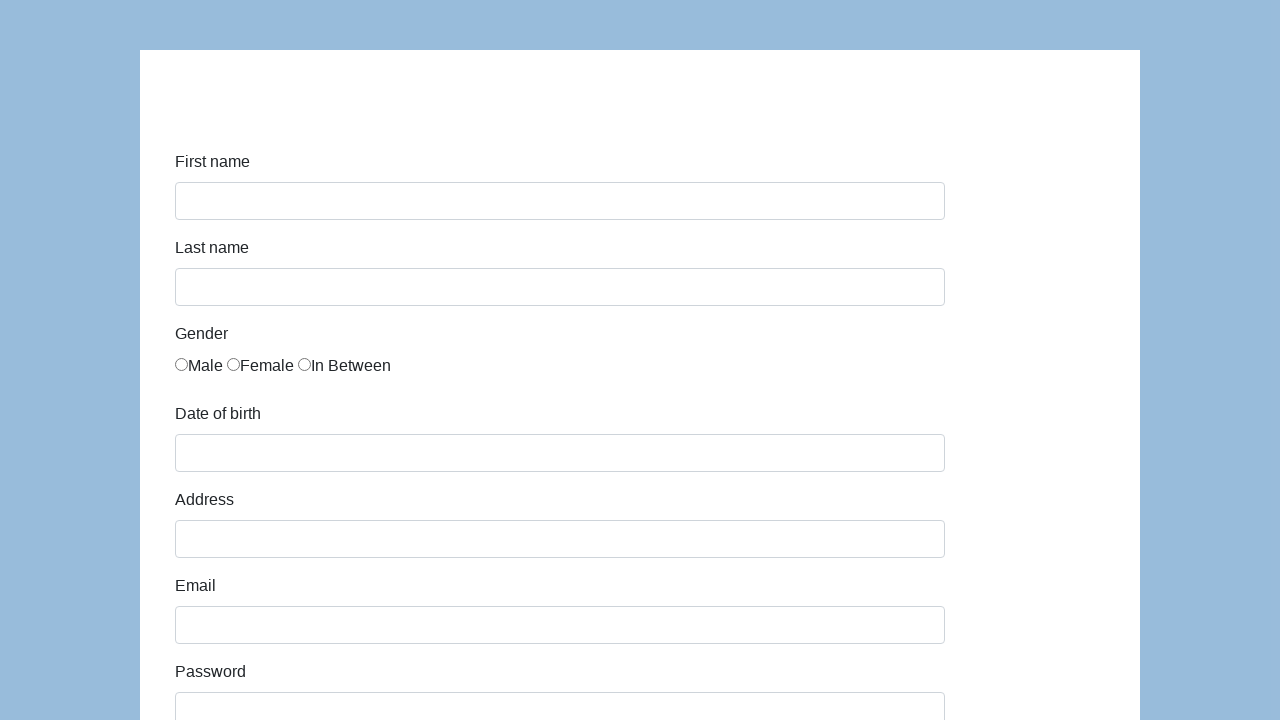

Navigated to form test page
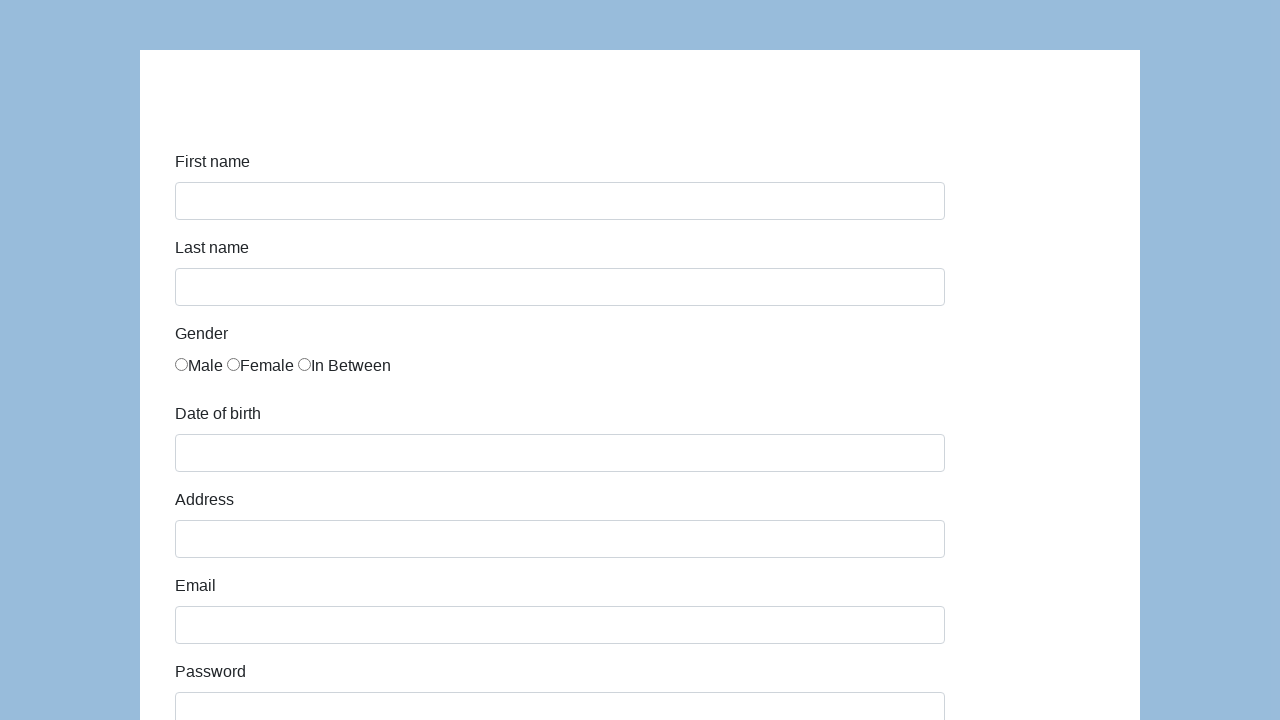

Form element loaded on page
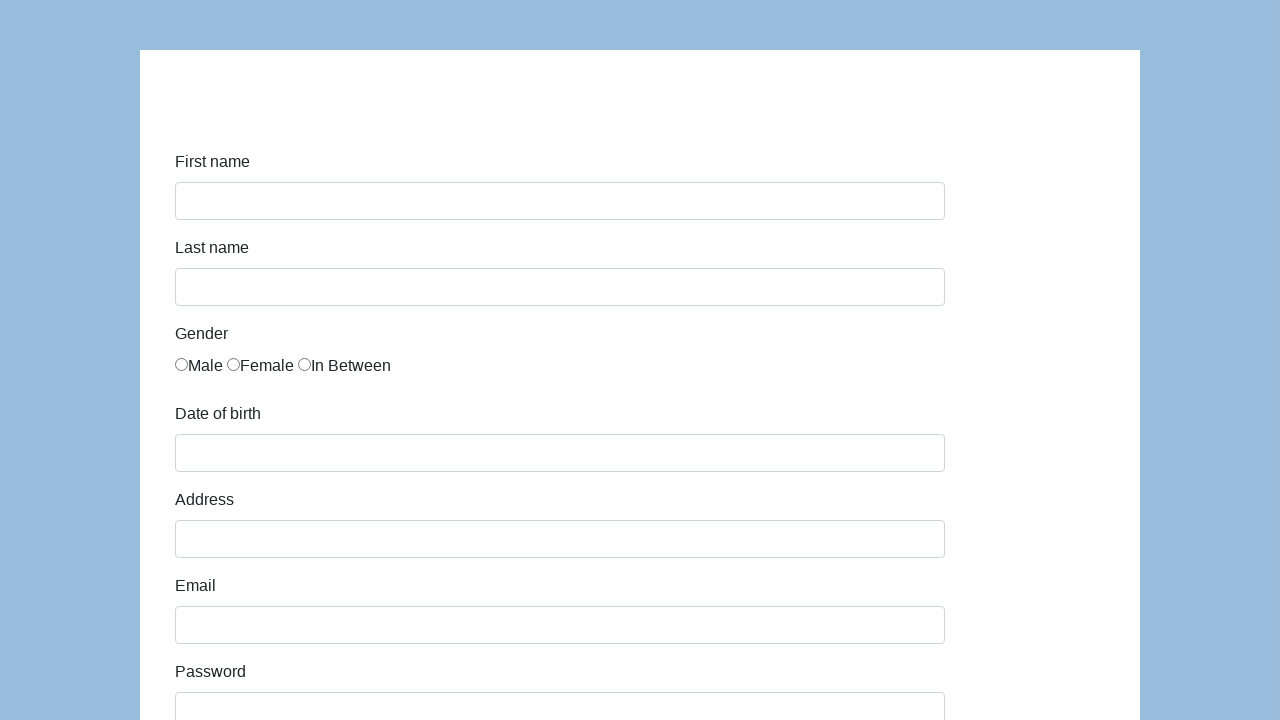

Clicked submit button without filling any form fields at (213, 665) on button[type='submit'], input[type='submit'] >> nth=0
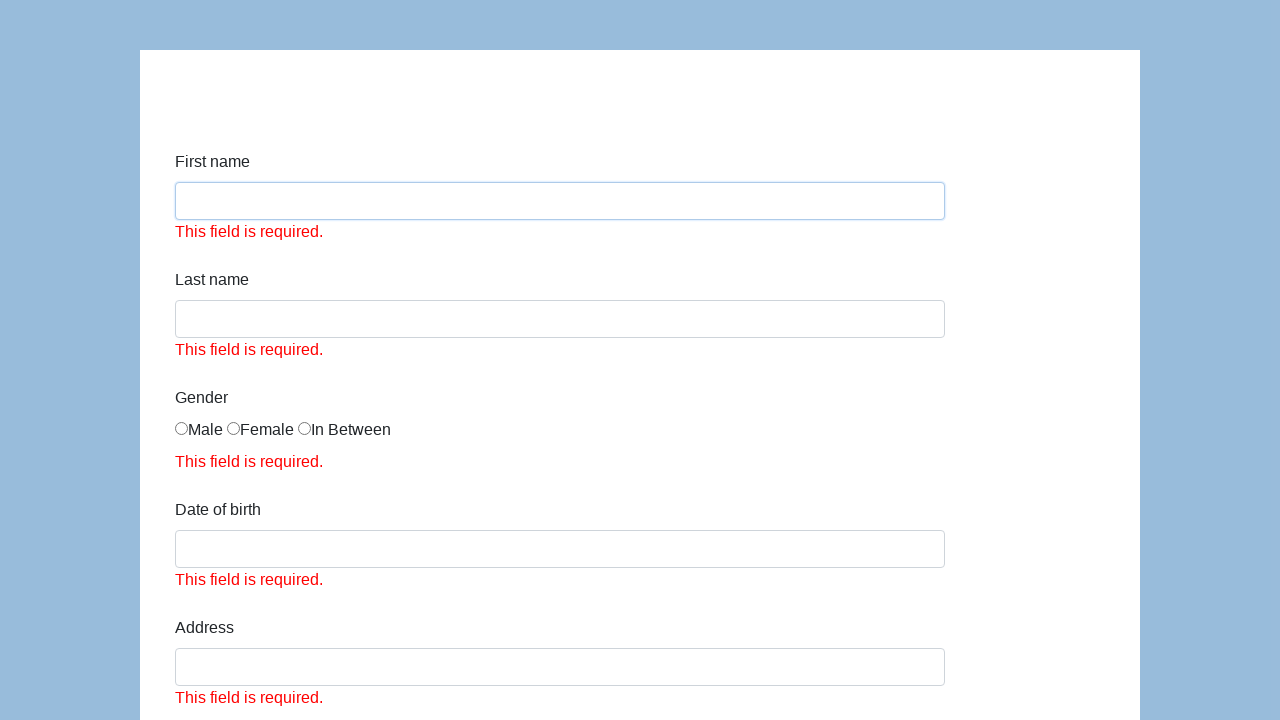

Verified that submission was prevented and user remained on form page
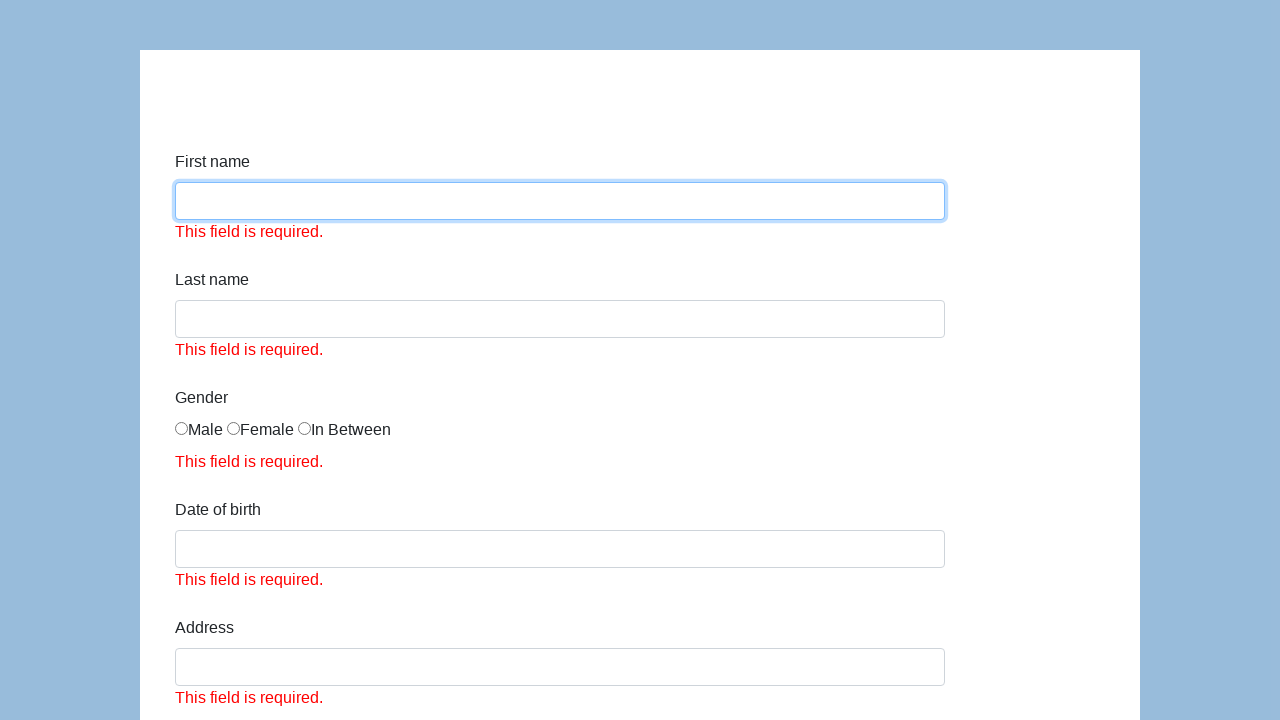

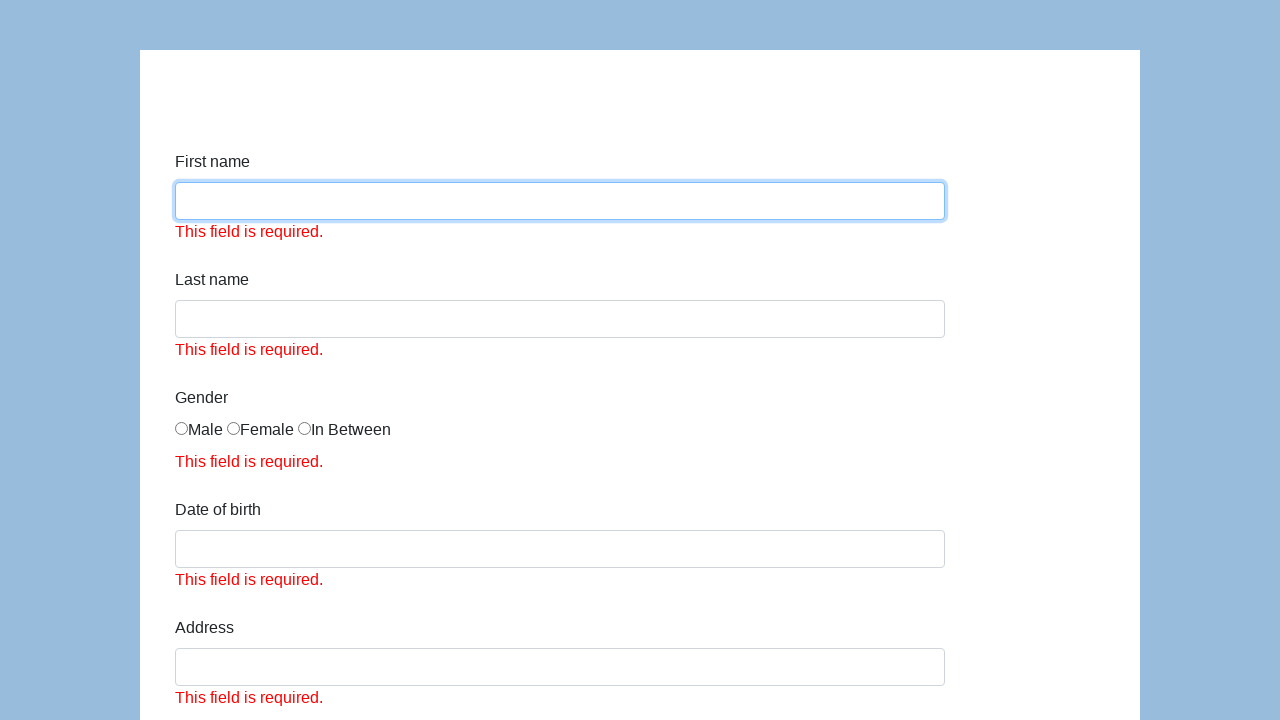